Tests the practice form on DemoQA by filling in name, attempting invalid emails, filling valid email, and selecting gender radio buttons.

Starting URL: https://demoqa.com

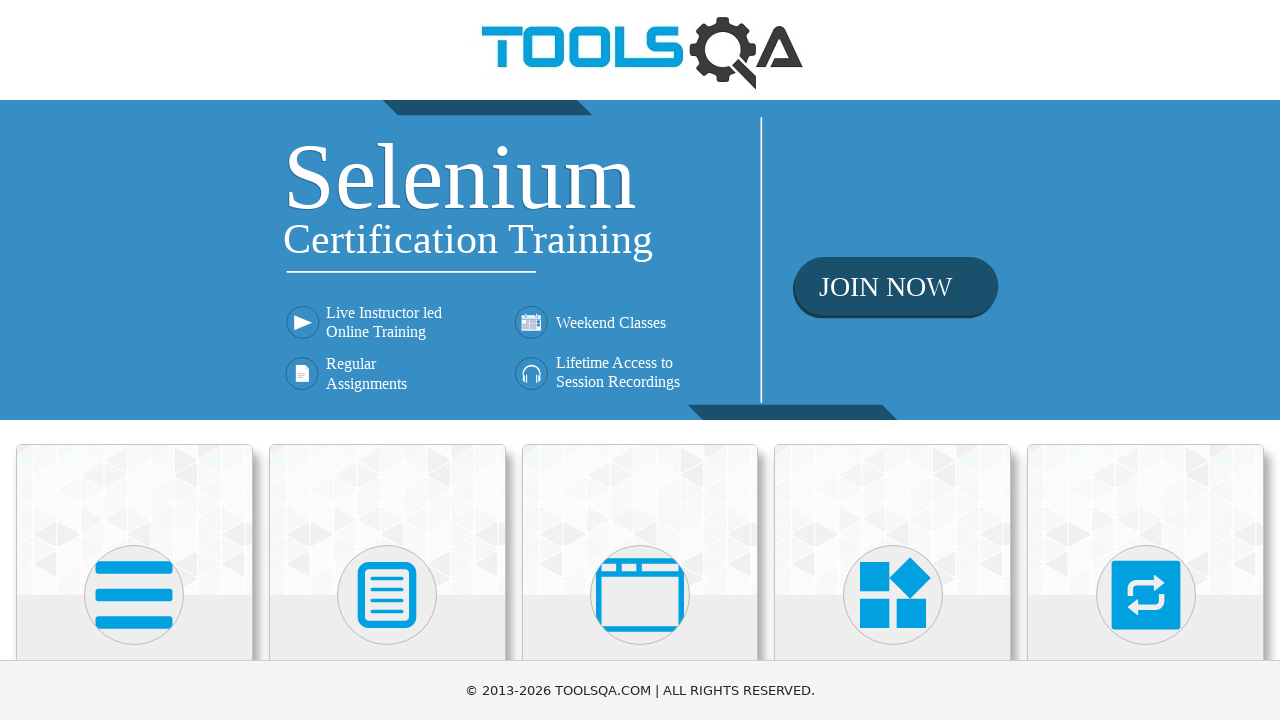

Clicked on Forms menu card at (387, 595) on (//div[@class='avatar mx-auto white'])[2]
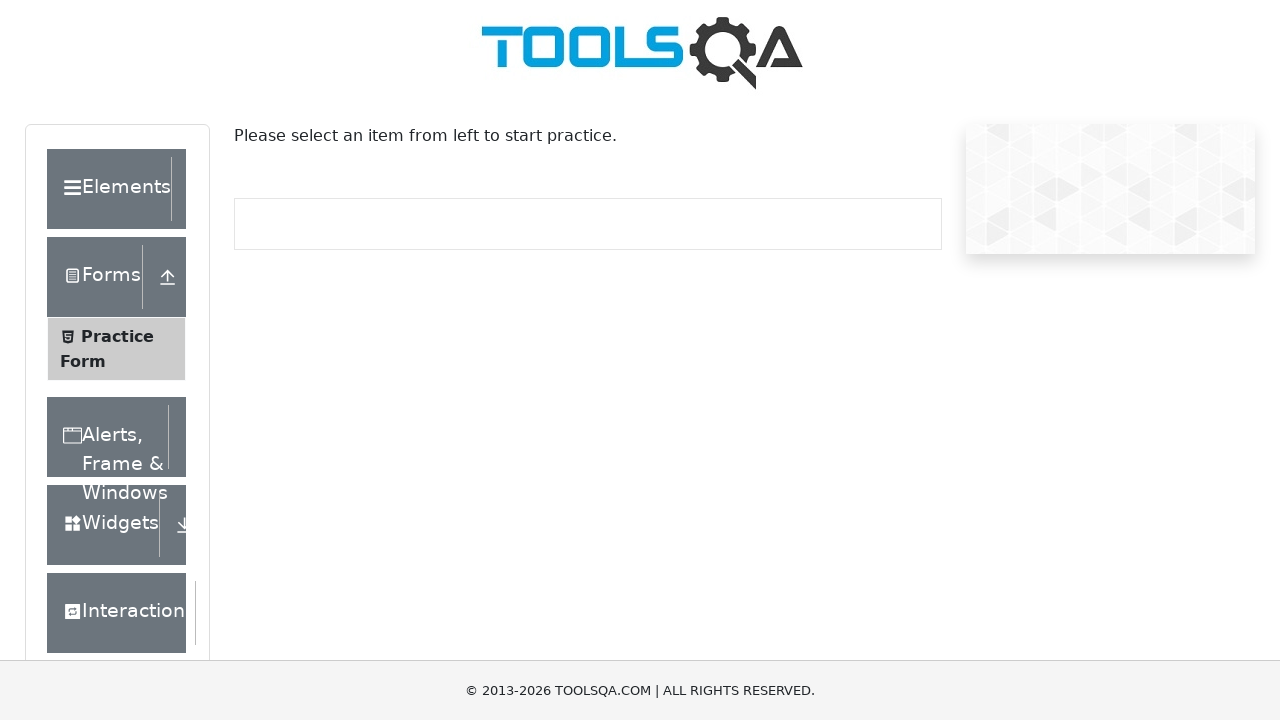

Waited for Forms menu to load
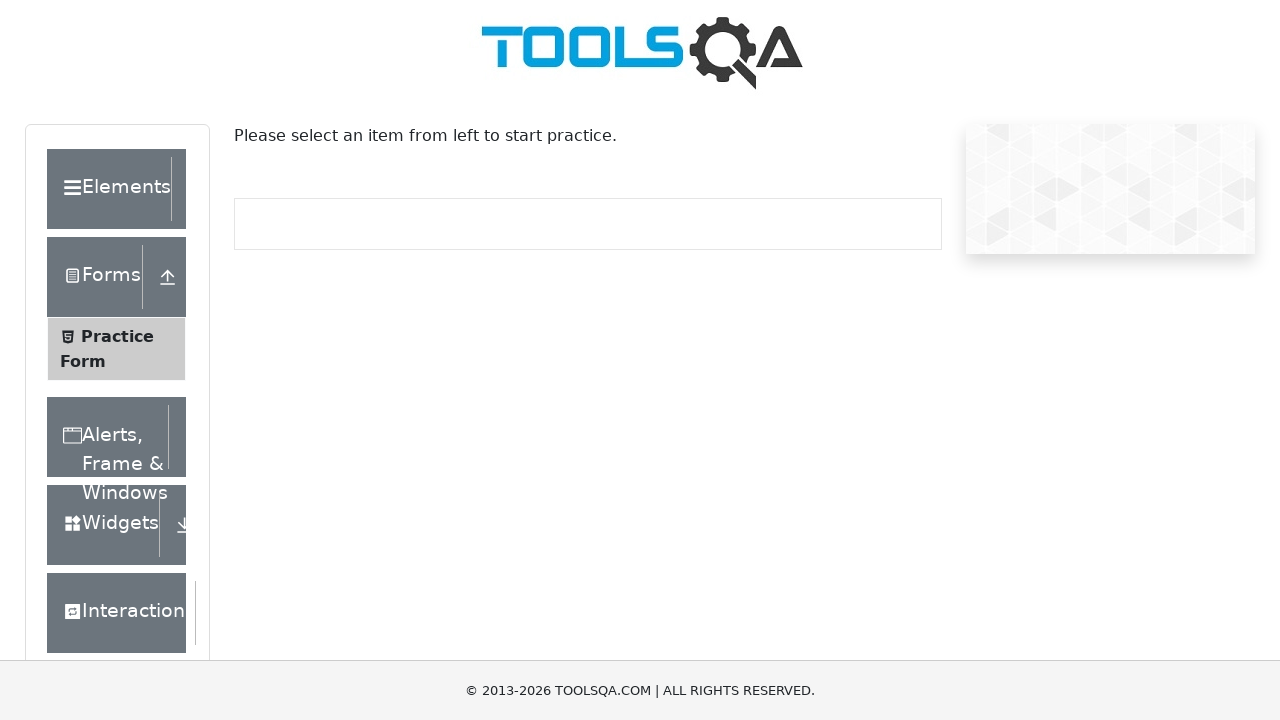

Clicked on Practice Form menu item at (117, 336) on xpath=//span[text()='Practice Form']
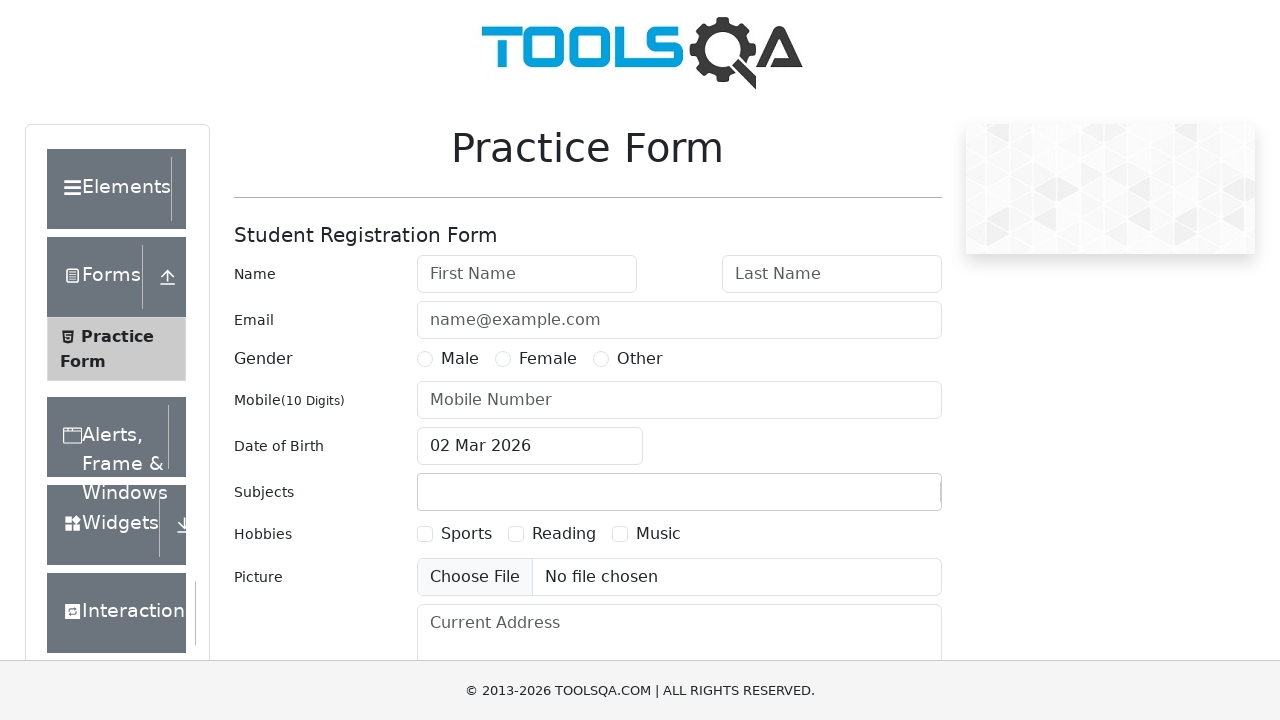

Waited for Practice Form page to load
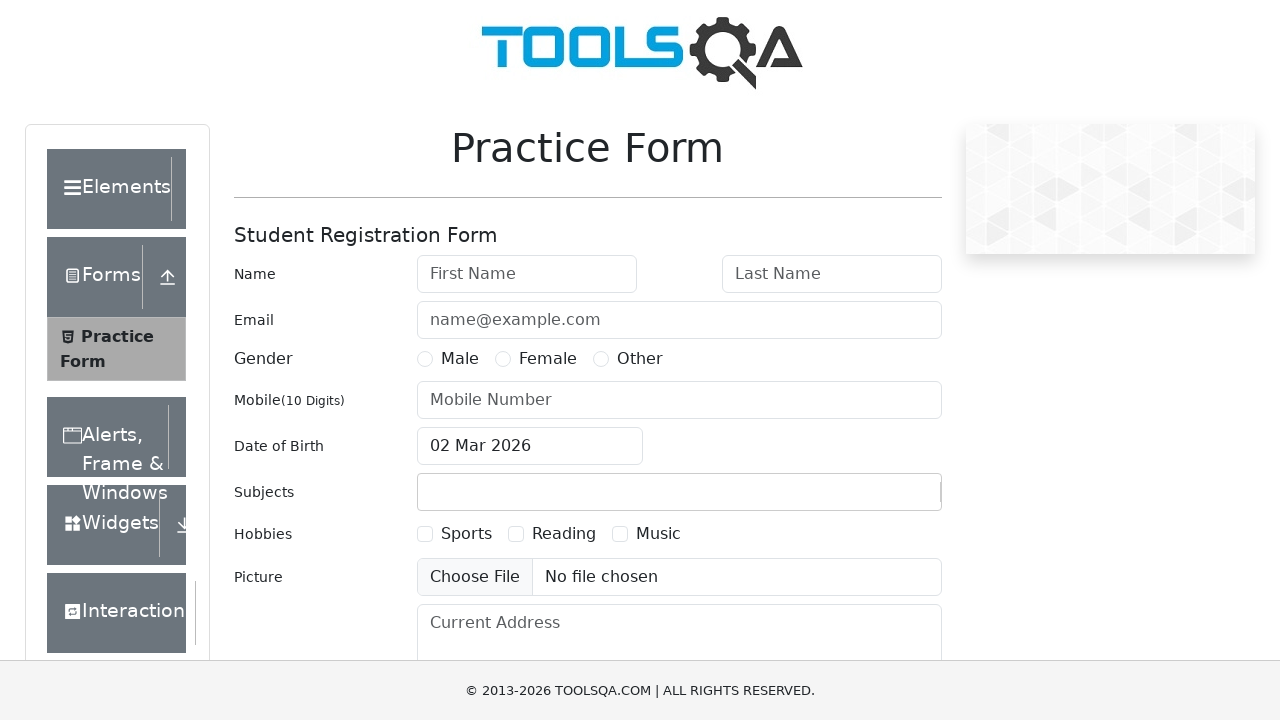

Filled first name field with 'FUser' on #firstName
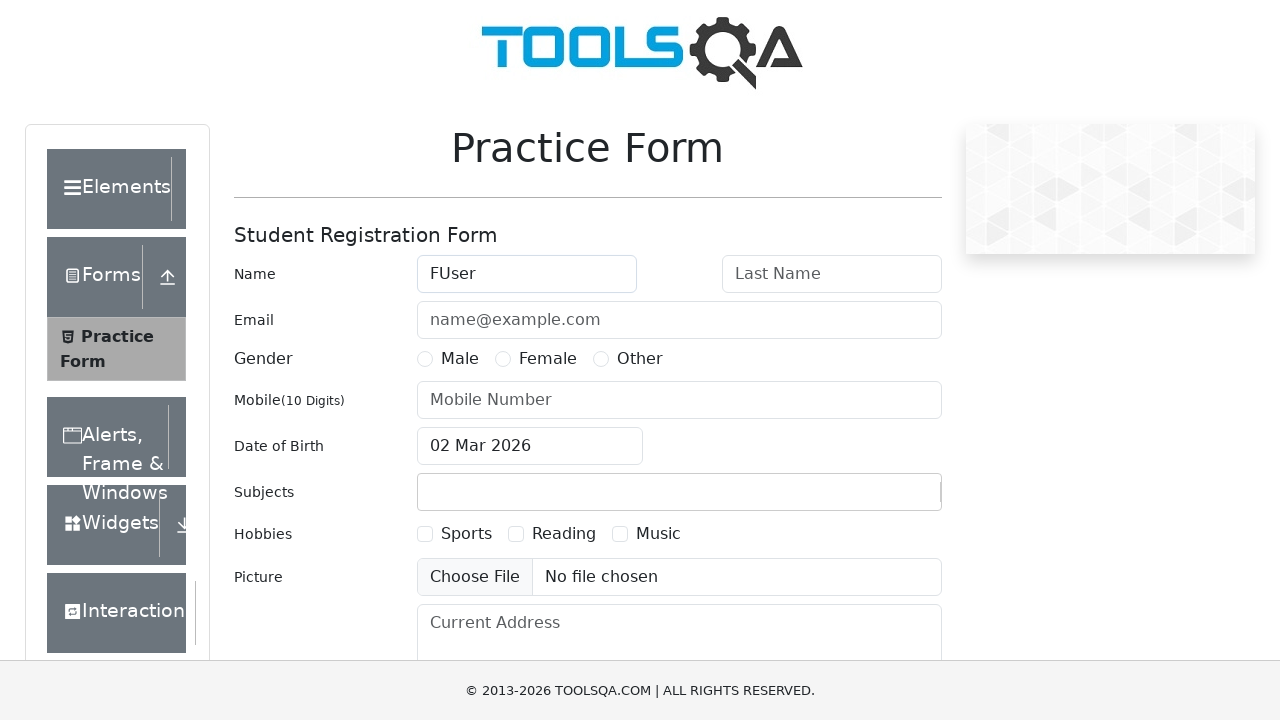

Filled last name field with 'LUser' on #lastName
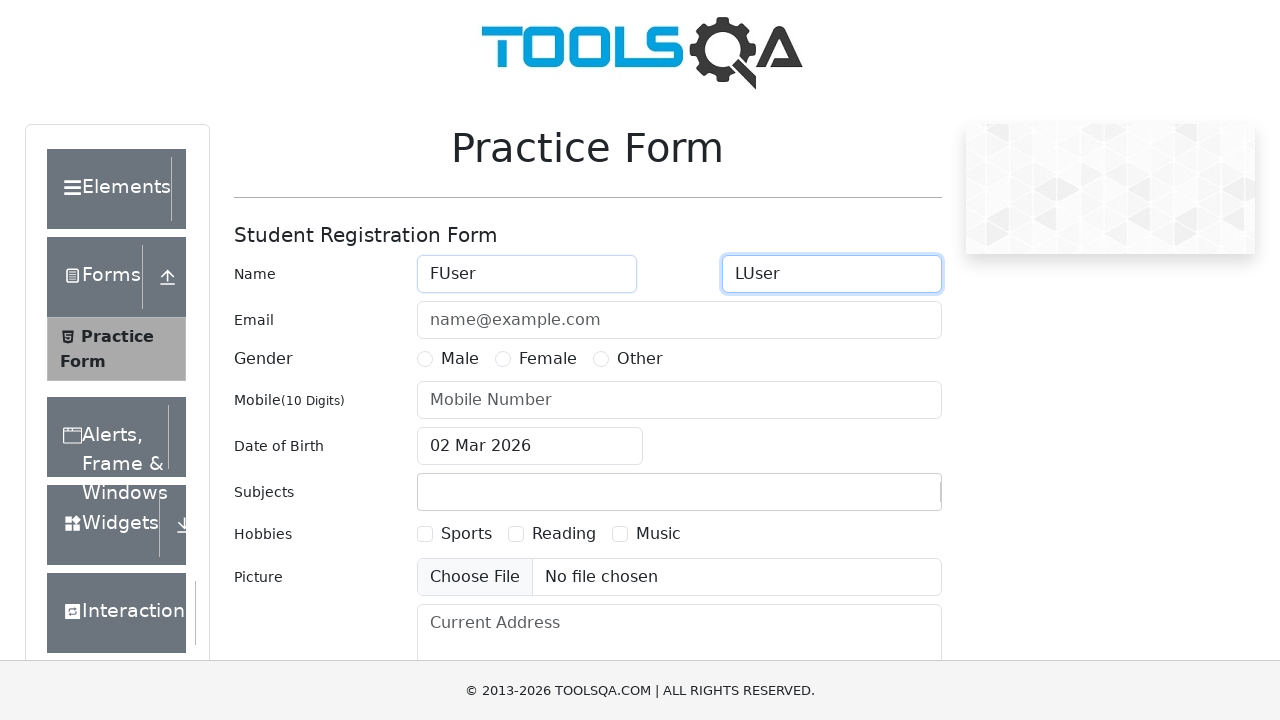

Filled email field with invalid email 'User' on #userEmail
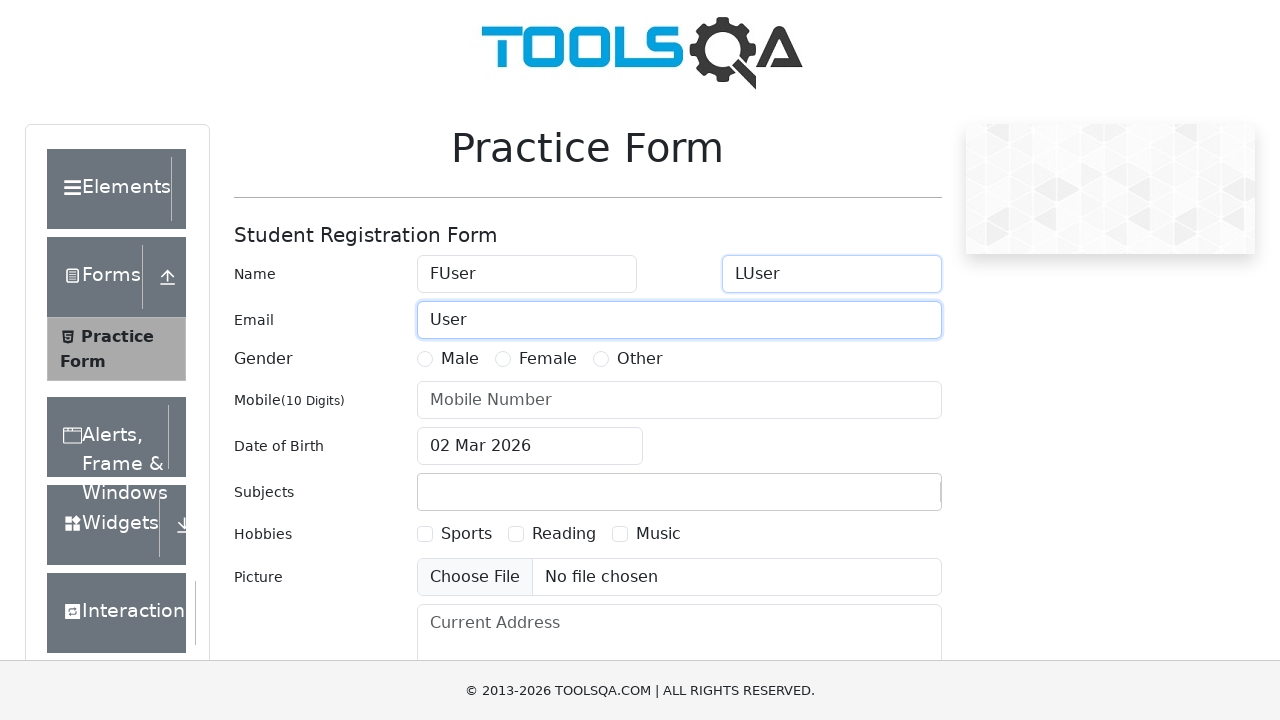

Scrolled to submit button
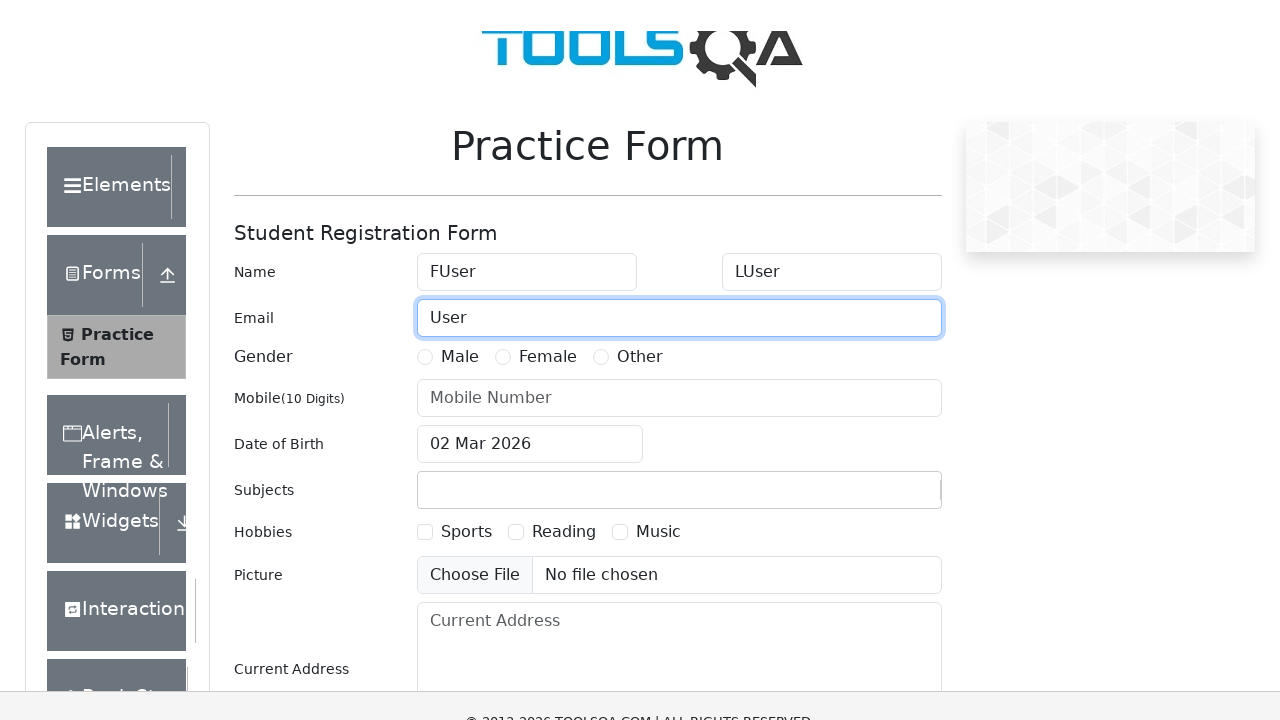

Clicked submit button with invalid email 'User' at (885, 499) on #submit
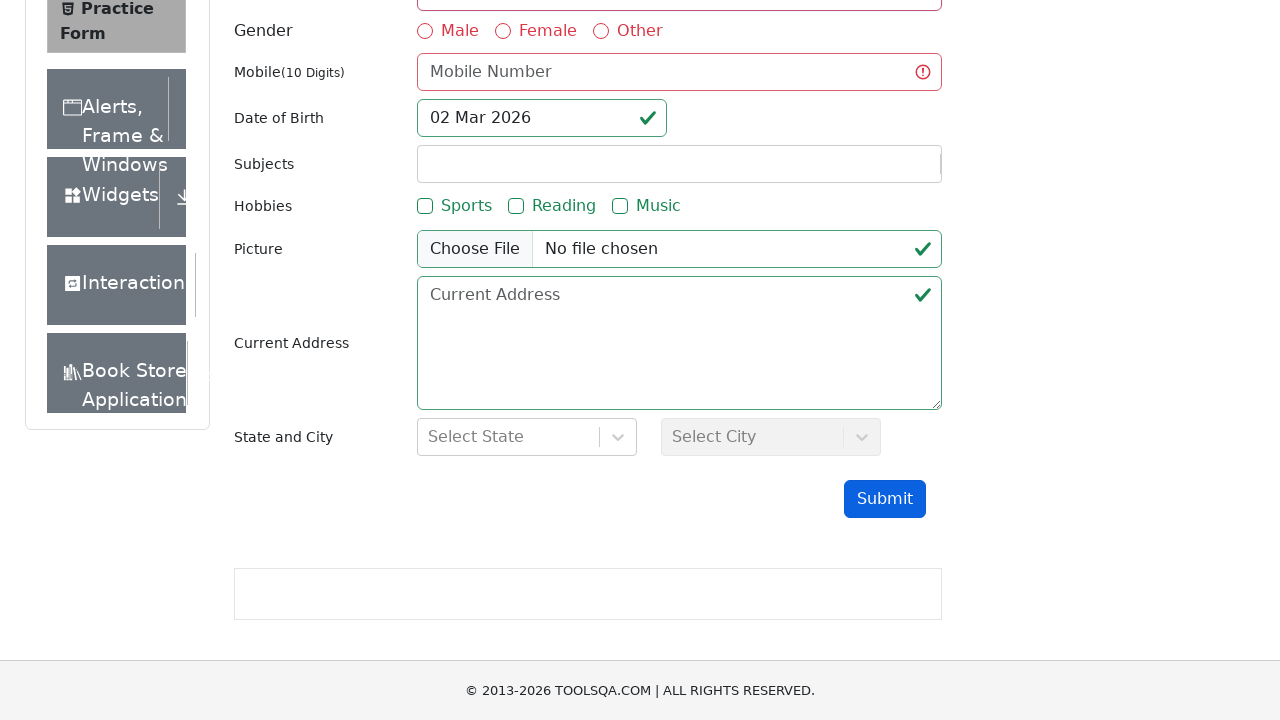

Waited for form validation response
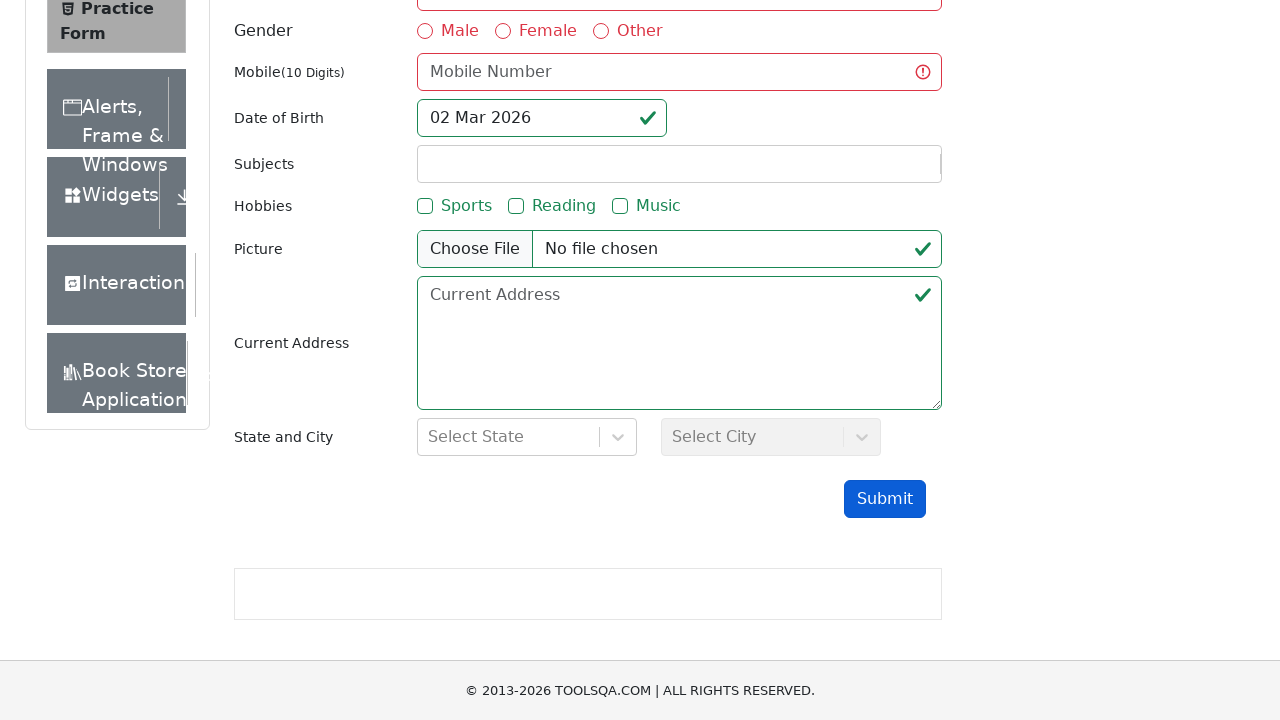

Cleared email field on #userEmail
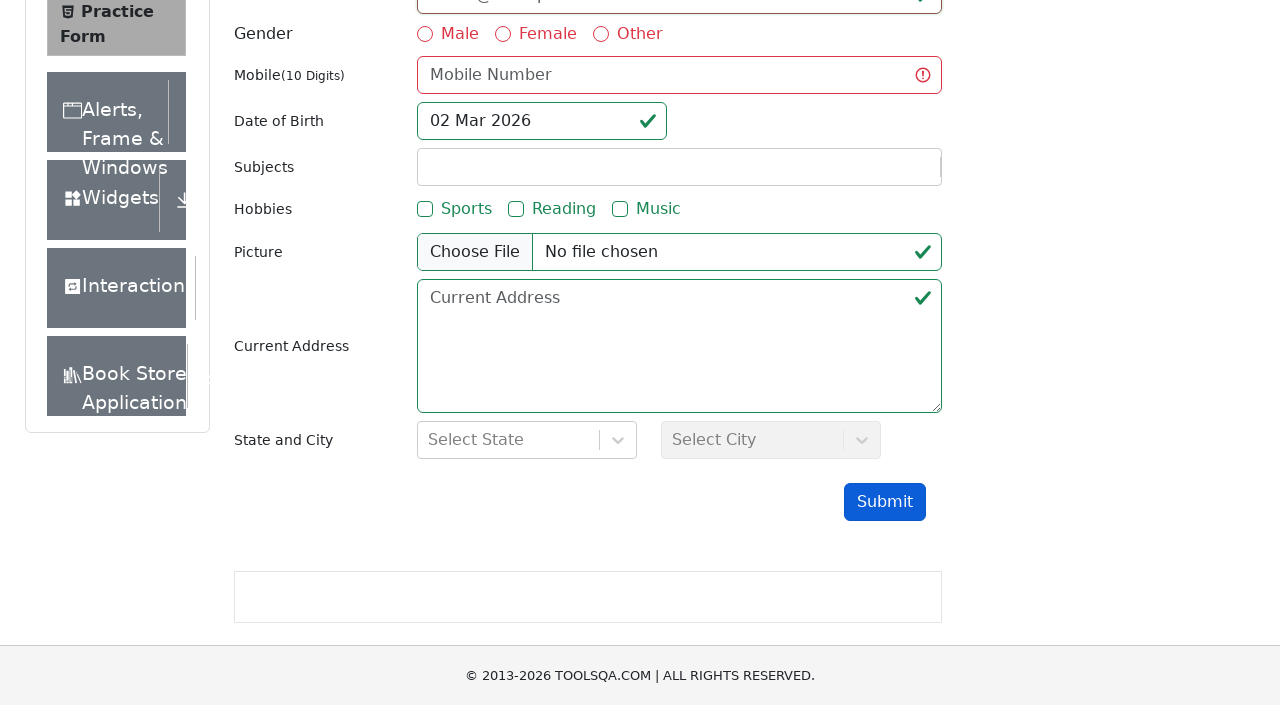

Filled email field with partial invalid email 'User@' on #userEmail
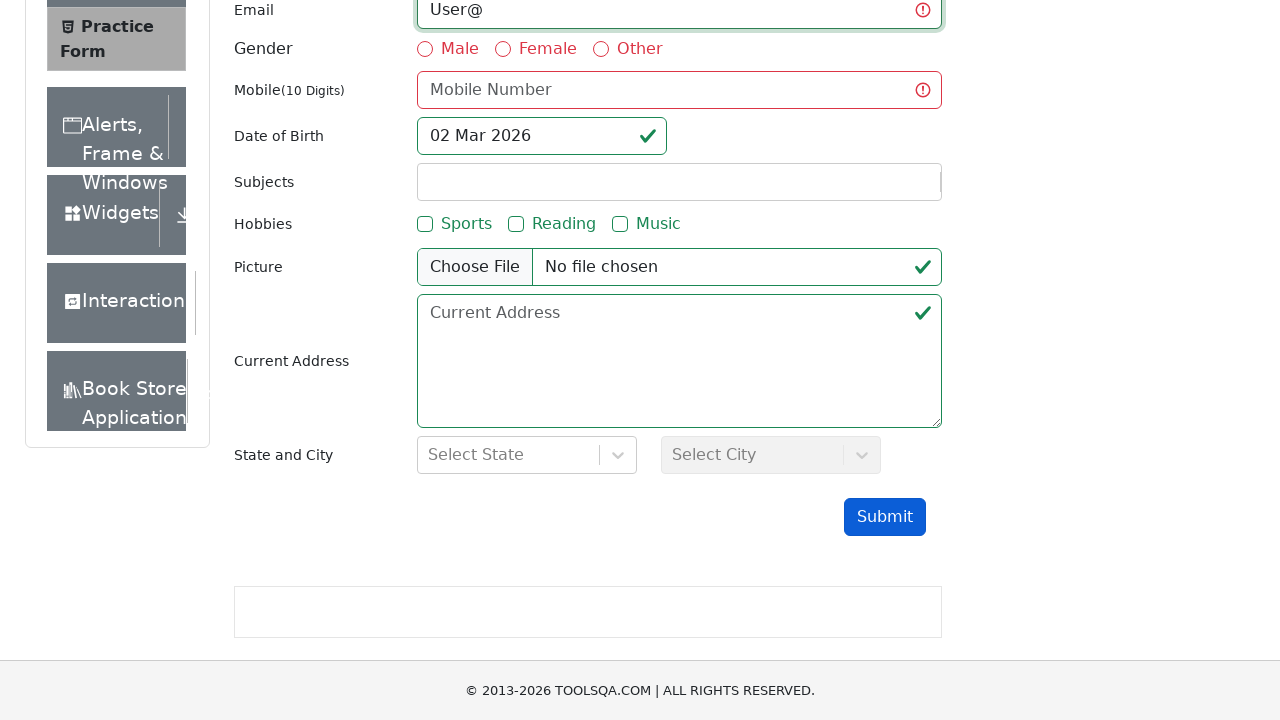

Scrolled to submit button
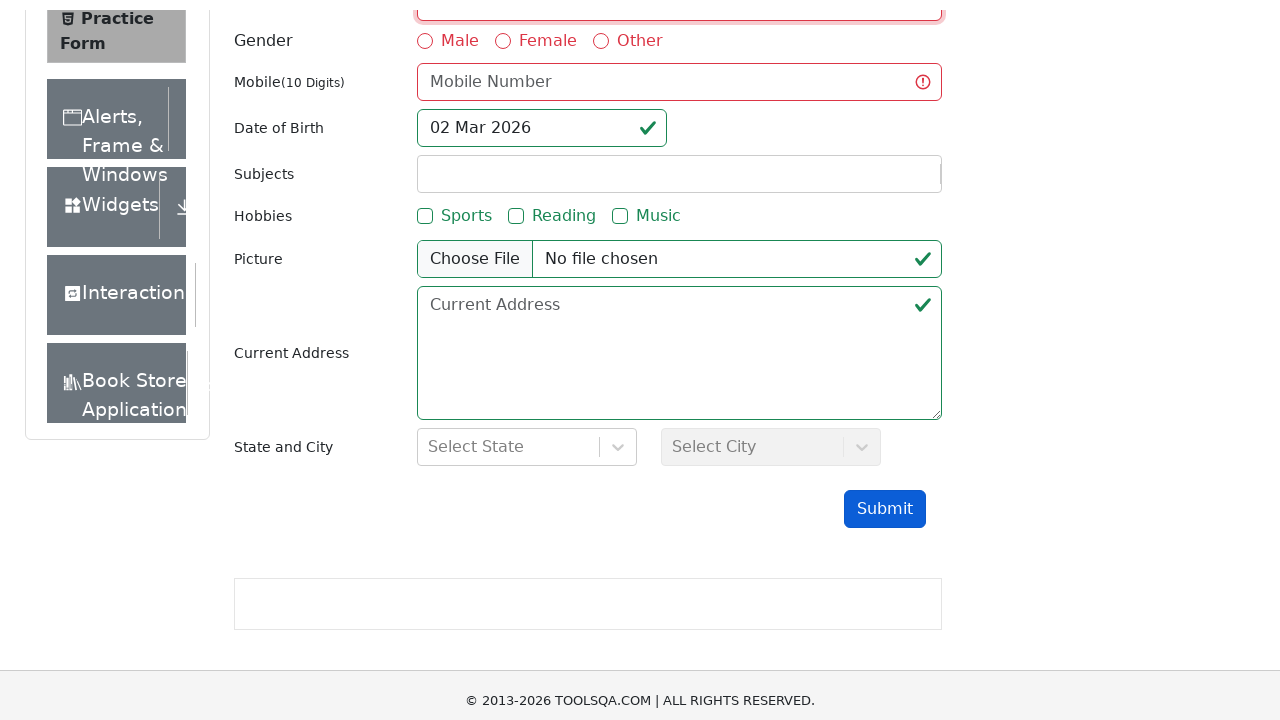

Clicked submit button with partial email 'User@' at (885, 499) on #submit
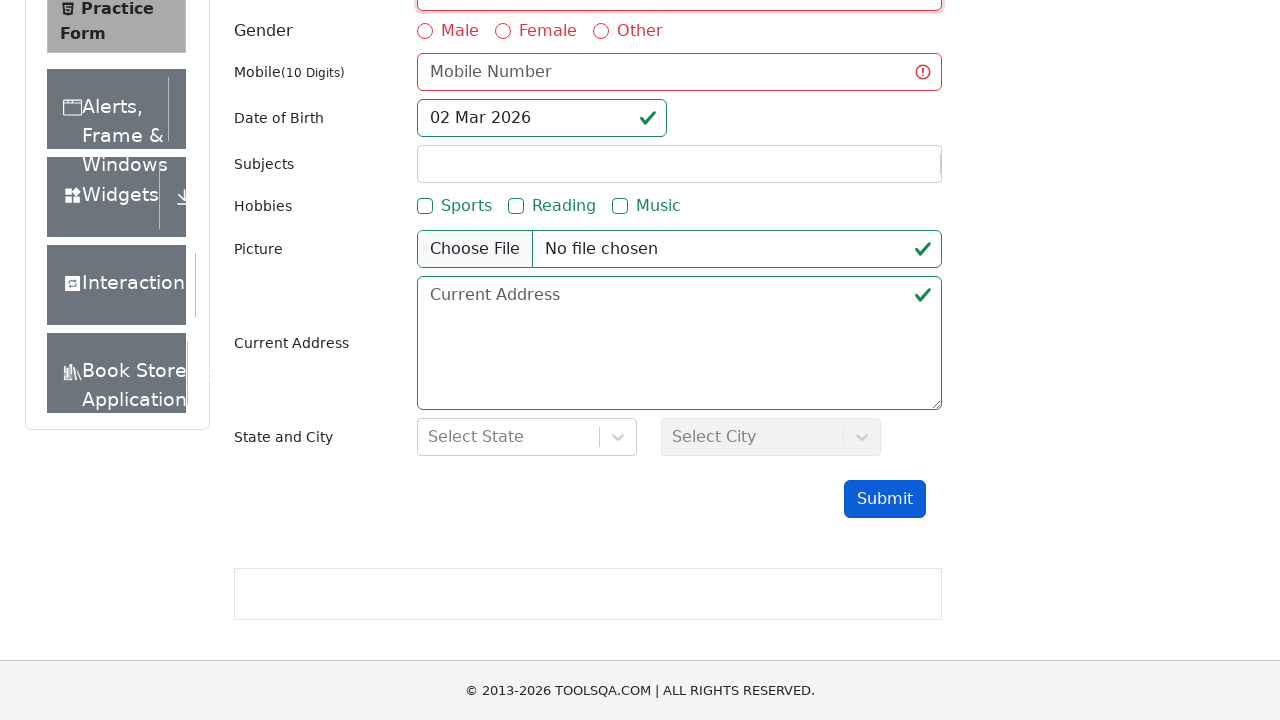

Waited for form validation response
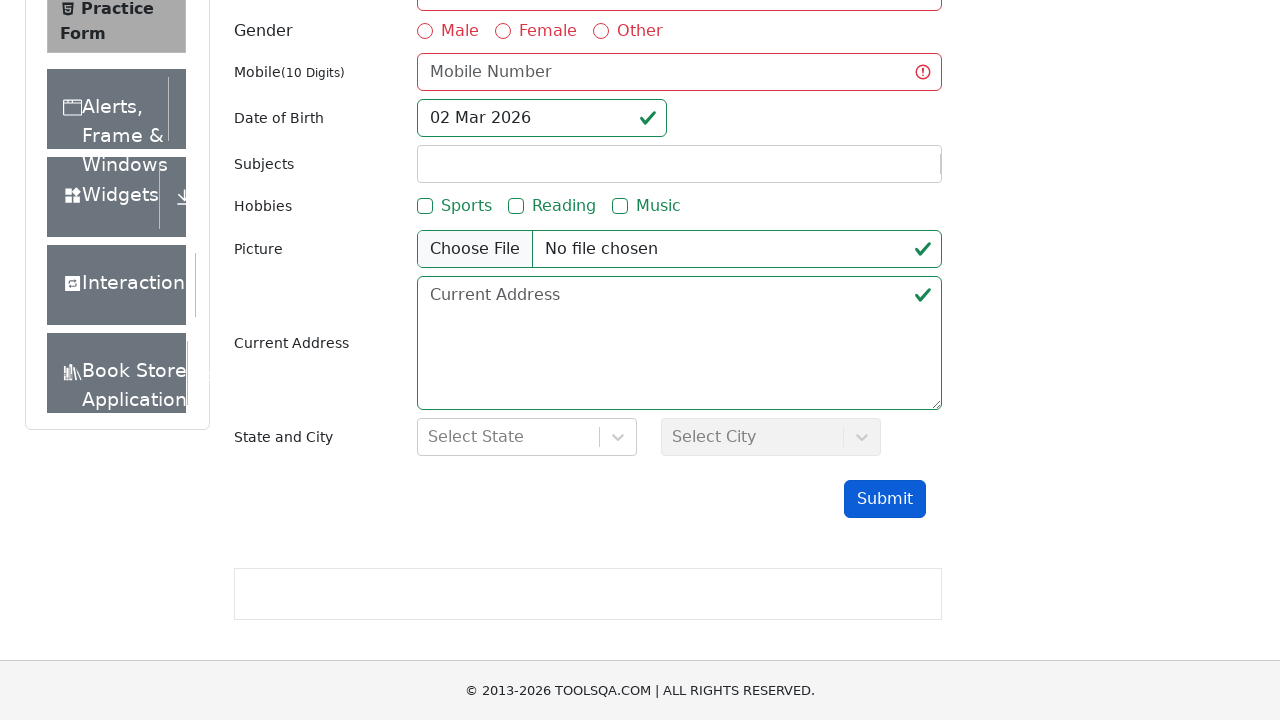

Cleared email field on #userEmail
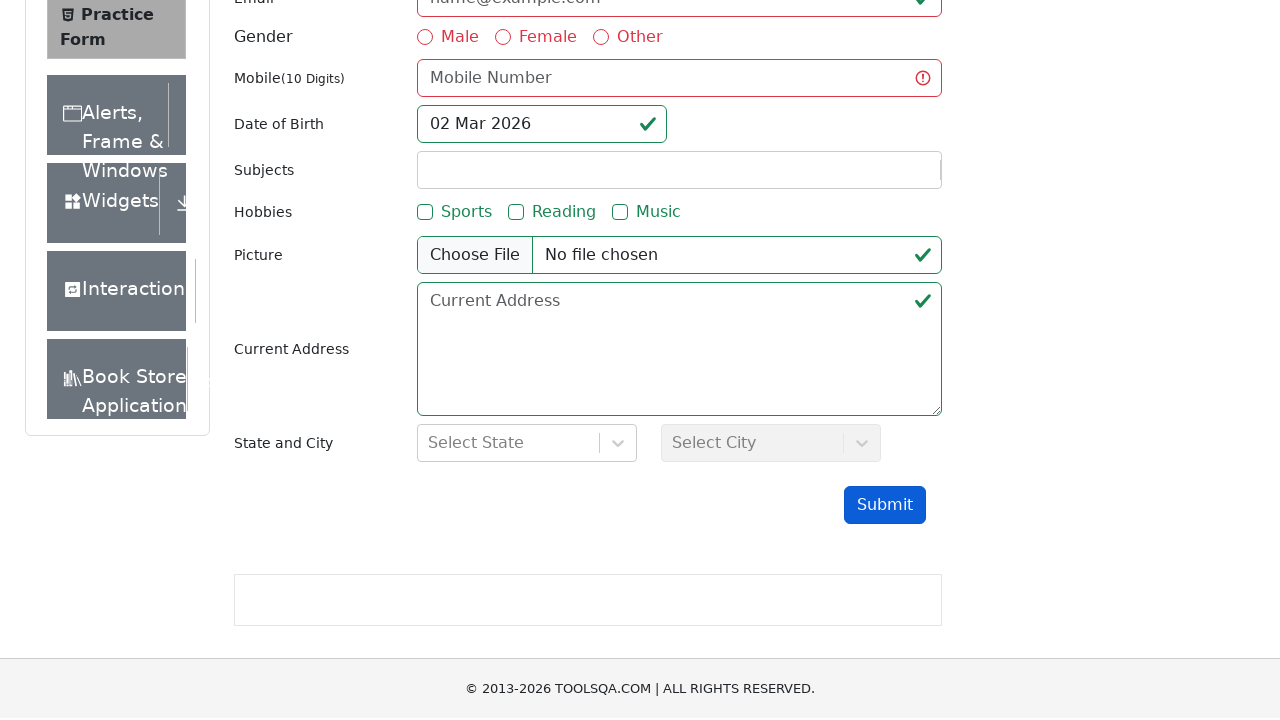

Filled email field with valid email 'User@gmail.com' on #userEmail
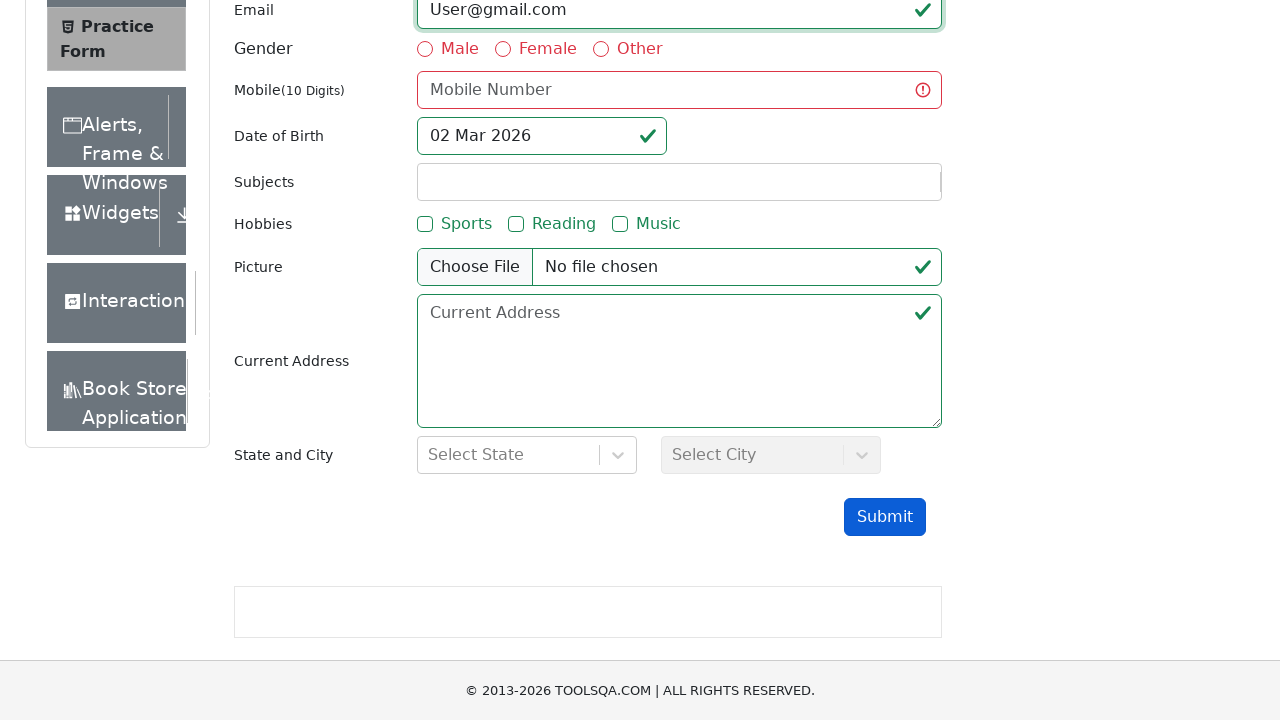

Waited for email field to process
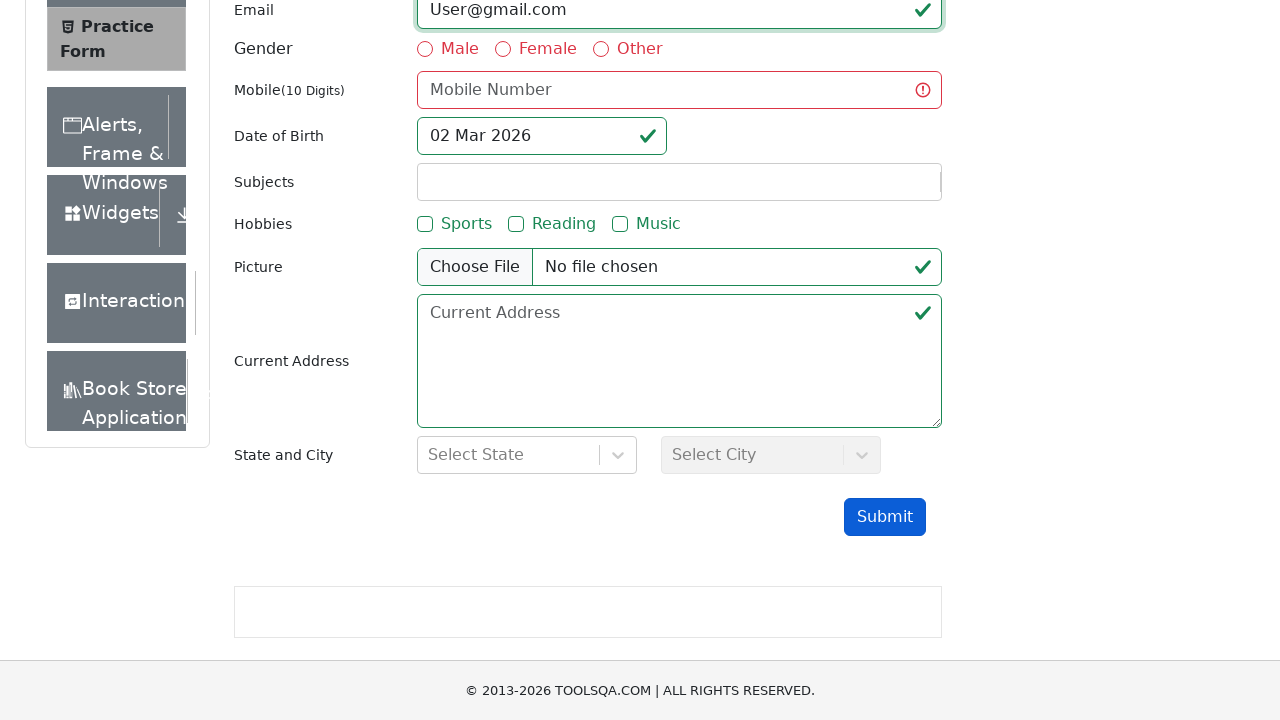

Clicked gender radio button 1 at (460, 49) on label[for='gender-radio-1']
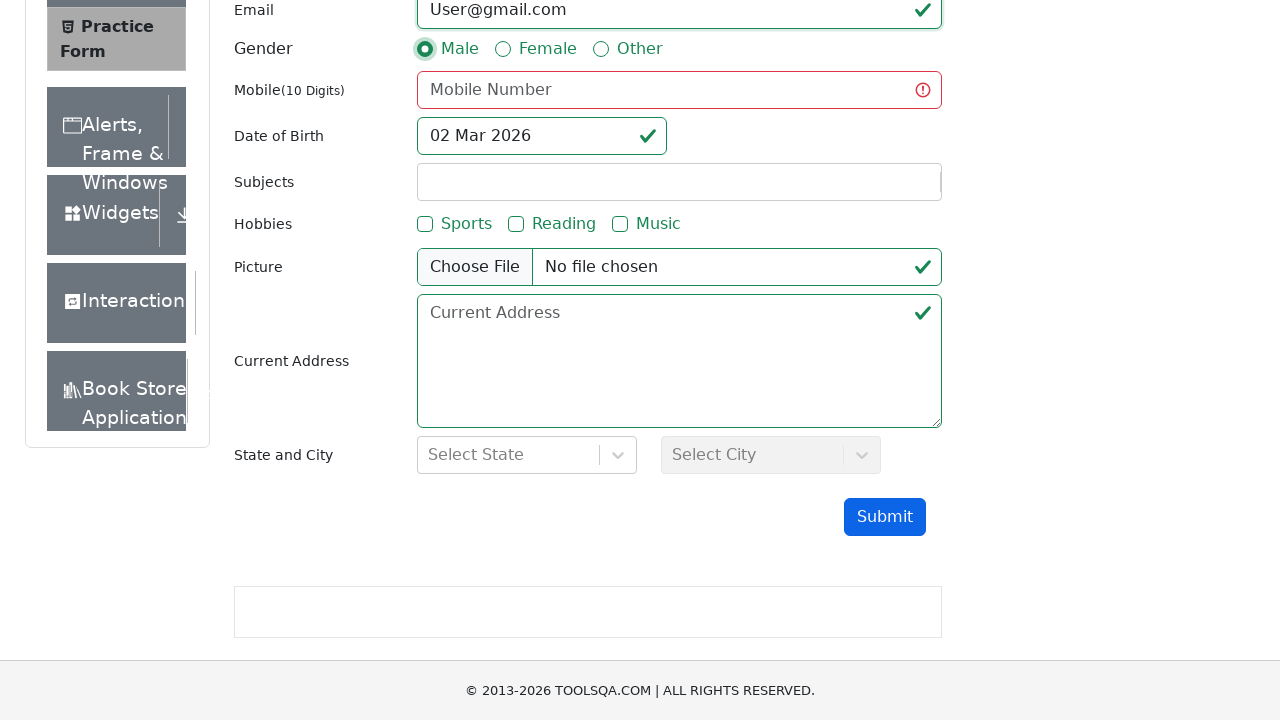

Waited after selecting gender radio button 1
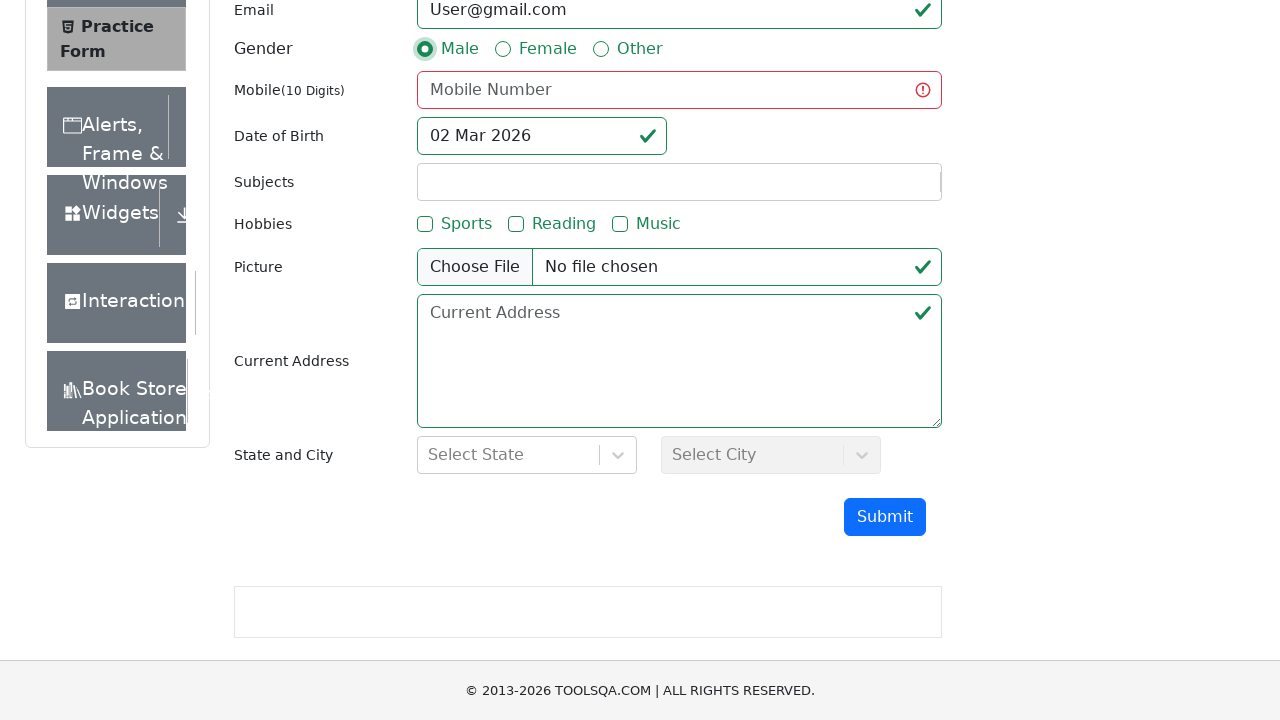

Clicked gender radio button 2 at (548, 49) on label[for='gender-radio-2']
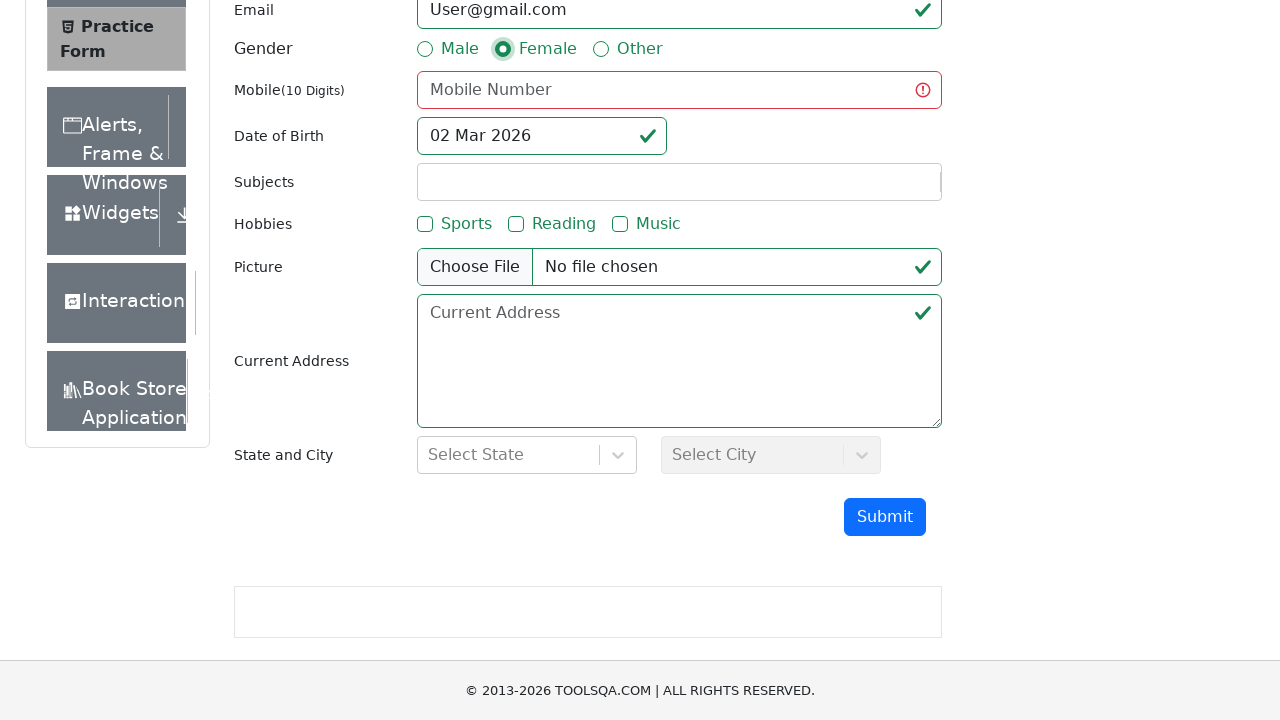

Waited after selecting gender radio button 2
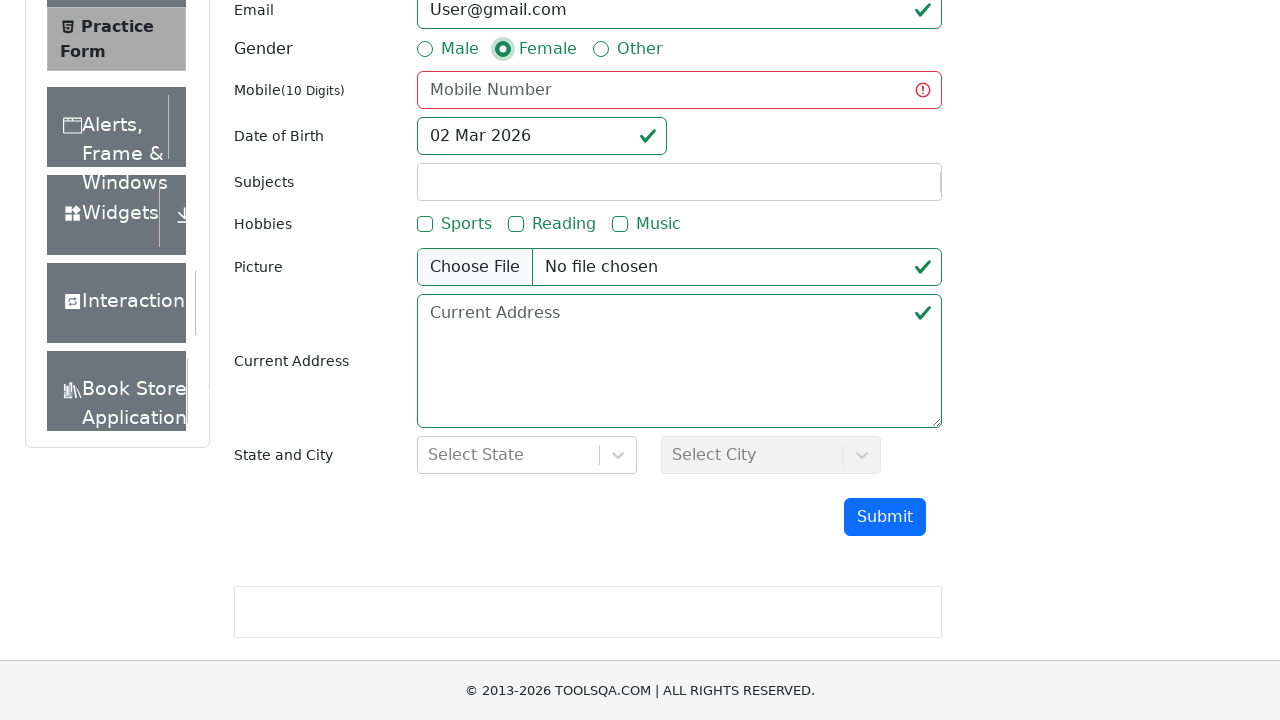

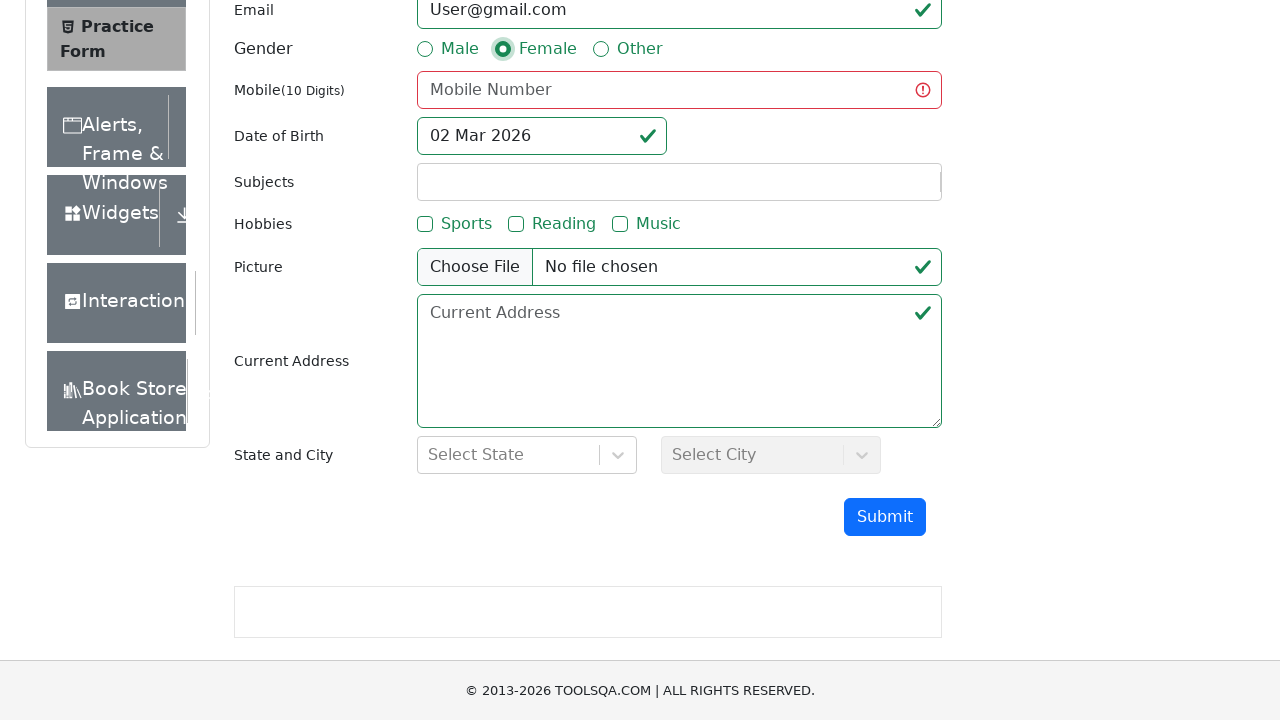